Tests interaction with shadow DOM elements on a books PWA by accessing the shadow root and filling an input field

Starting URL: https://books-pwakit.appspot.com/

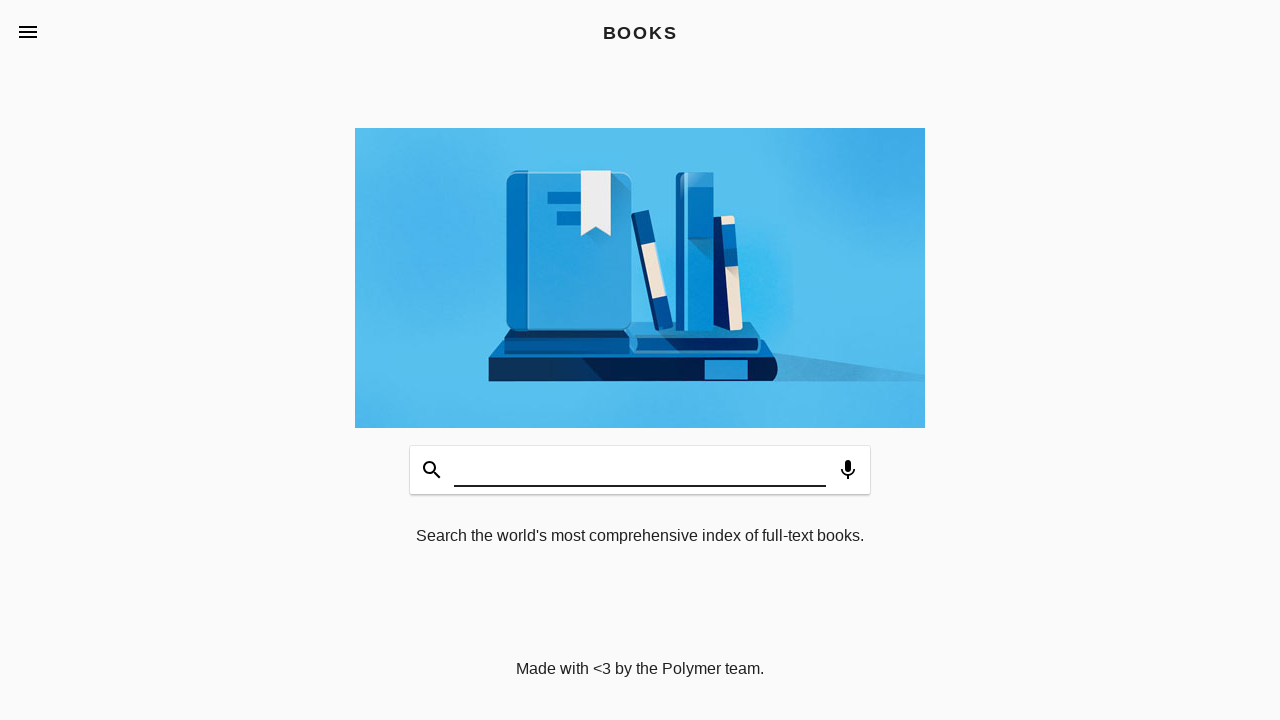

Accessed shadow DOM and filled input field with 'WELCOME'
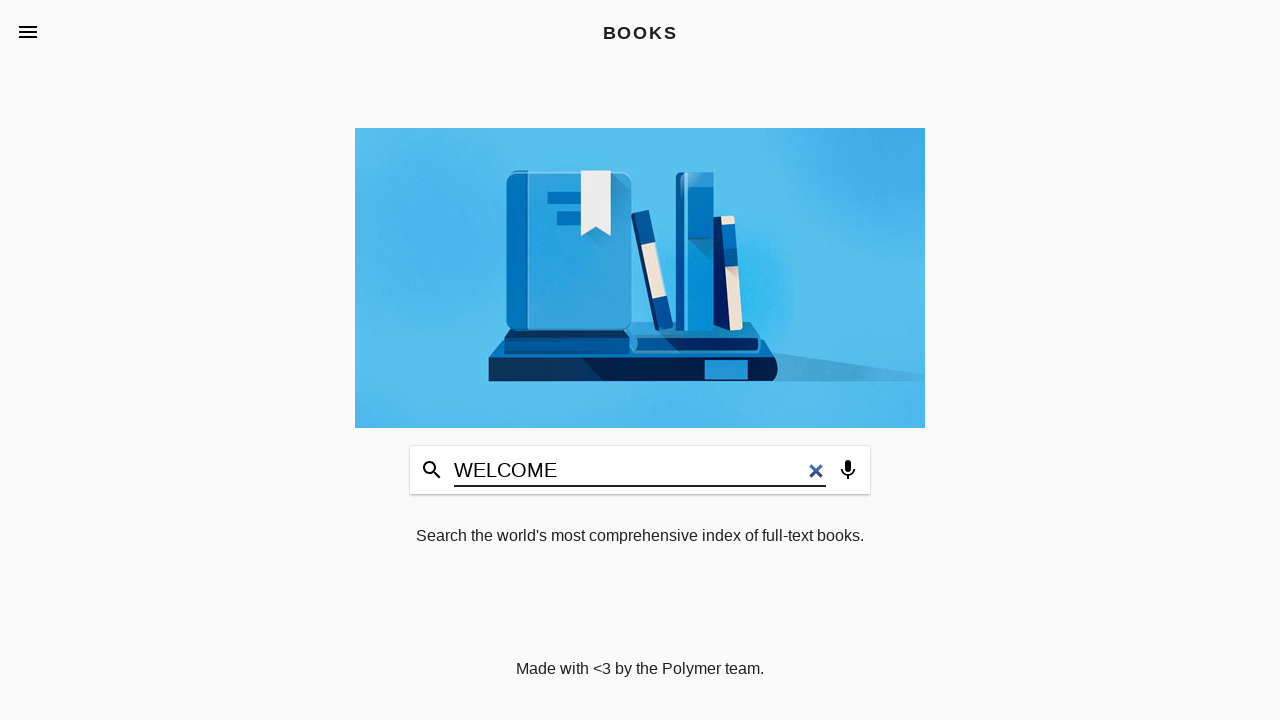

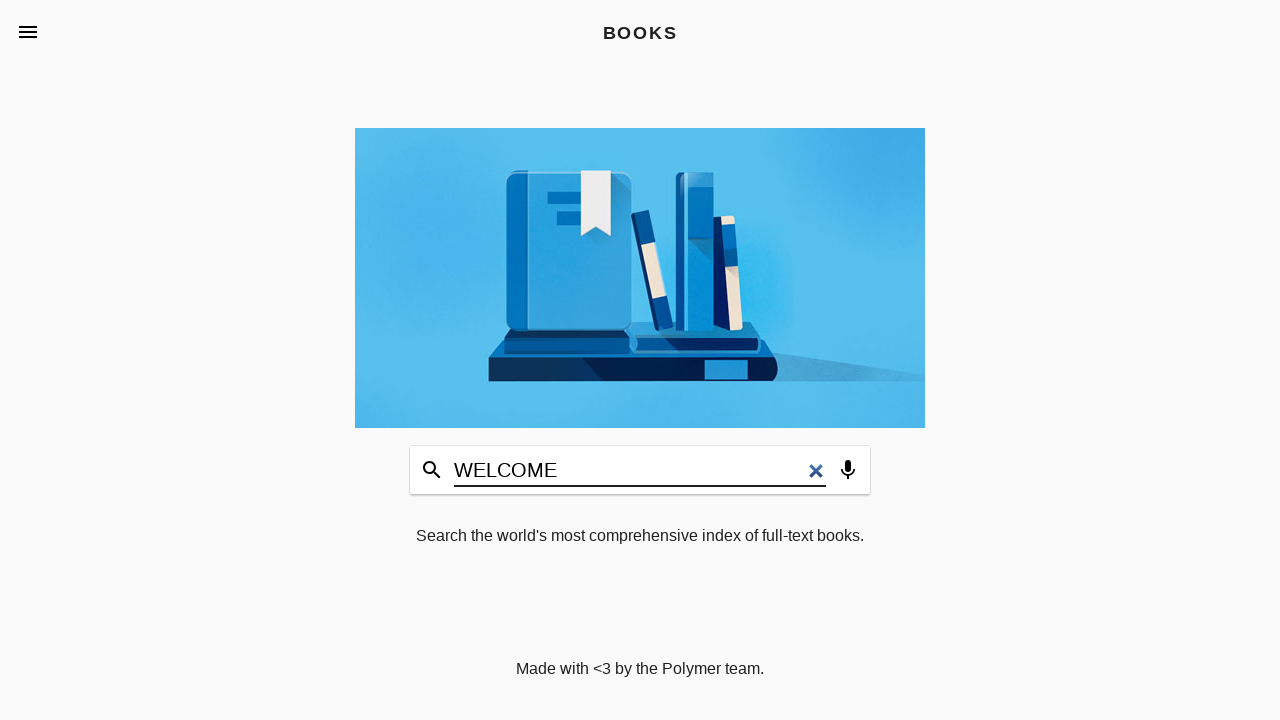